Navigates to the RedBus travel booking website homepage and maximizes the browser window. This is a basic page load verification test.

Starting URL: https://www.redbus.in/

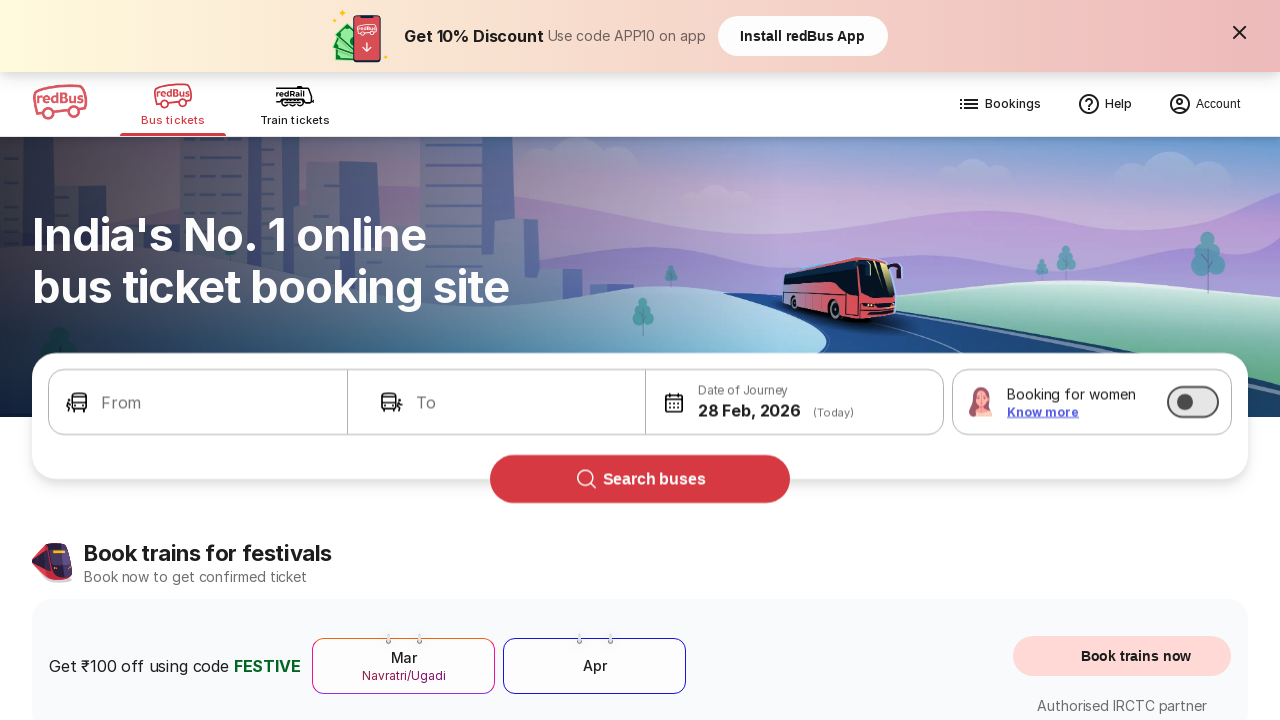

Waited for page DOM content to load
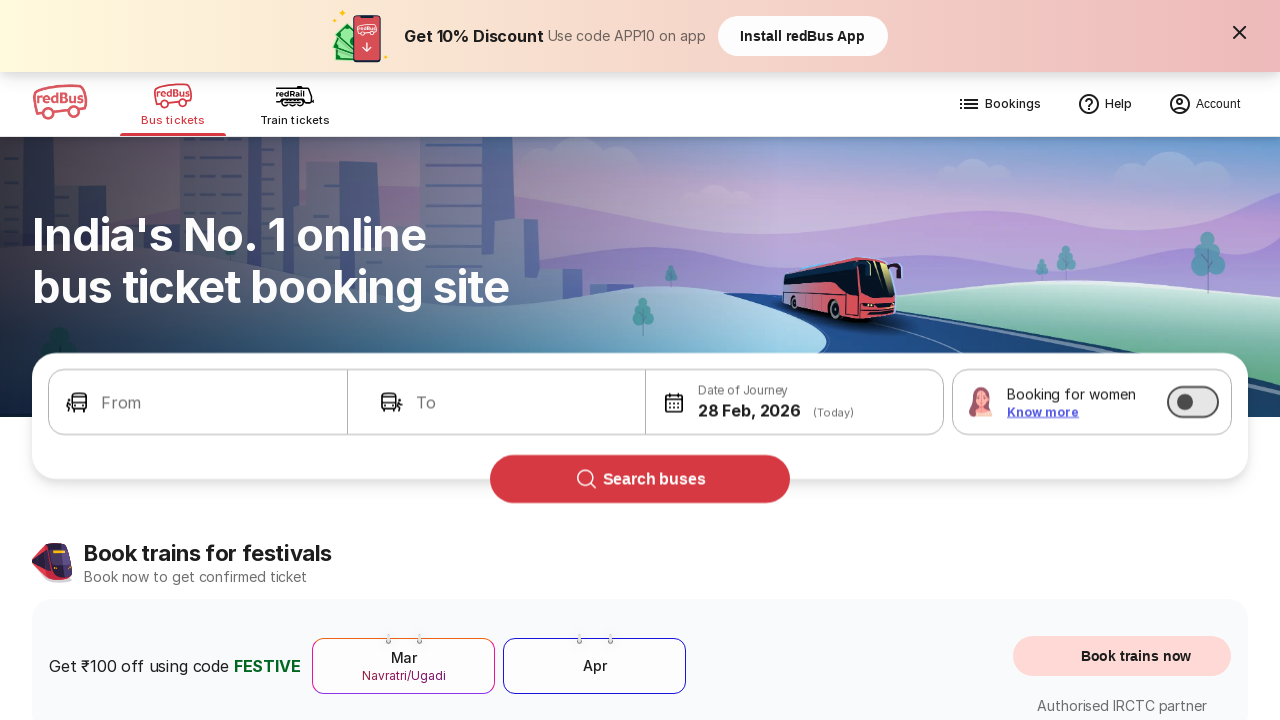

Verified body element is visible on RedBus homepage
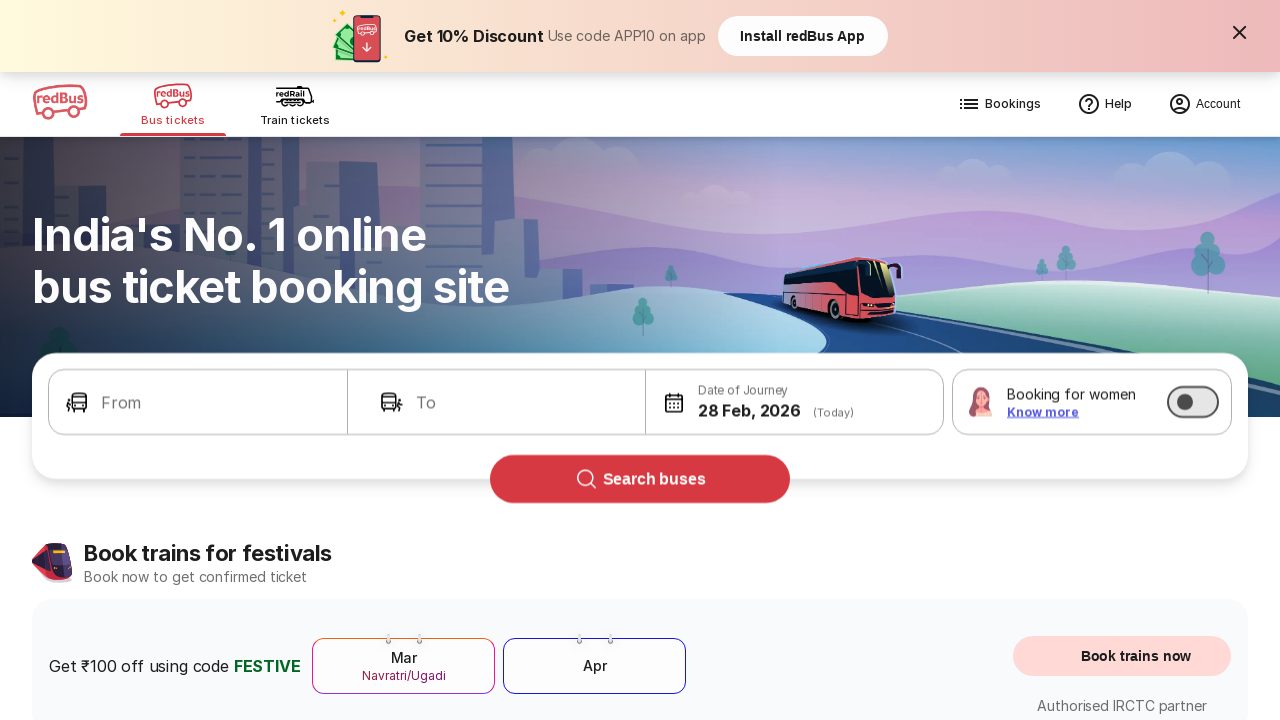

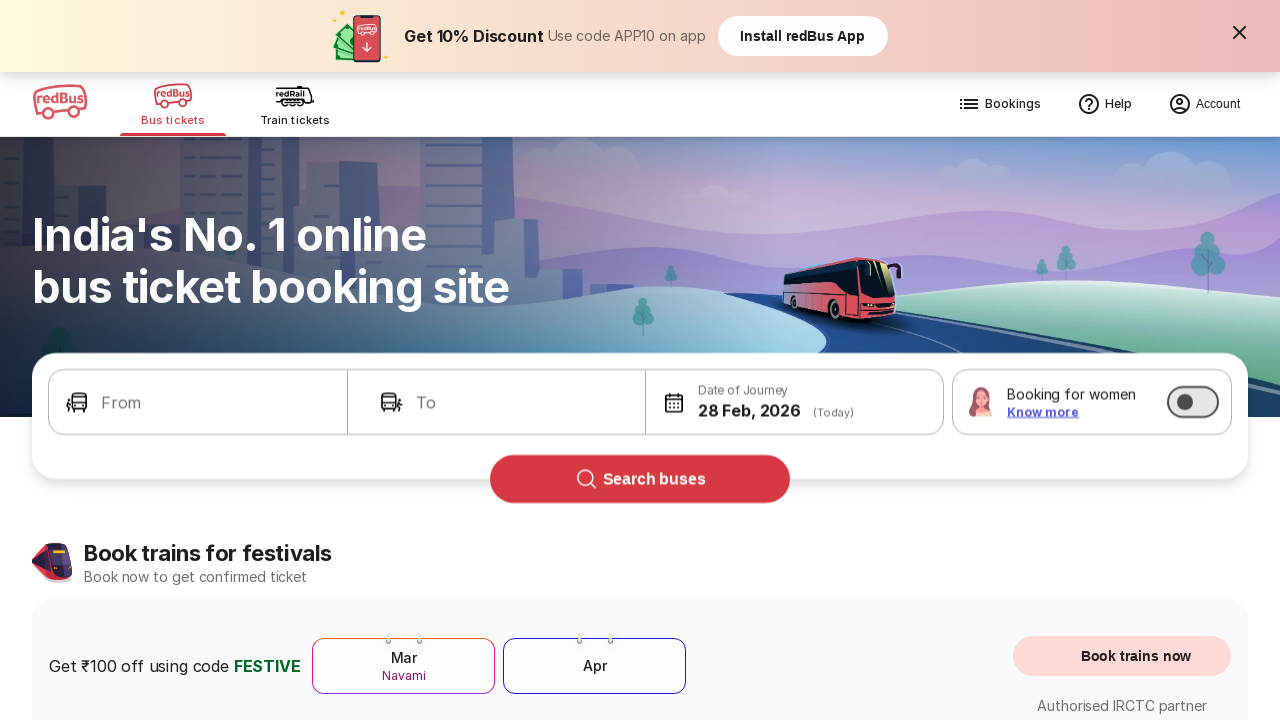